Tests drag and drop slider functionality by navigating to the Selenium Playground, clicking on the Drag & Drop Sliders section, and dragging a slider from its default value of 15 to 95.

Starting URL: https://www.lambdatest.com/selenium-playground

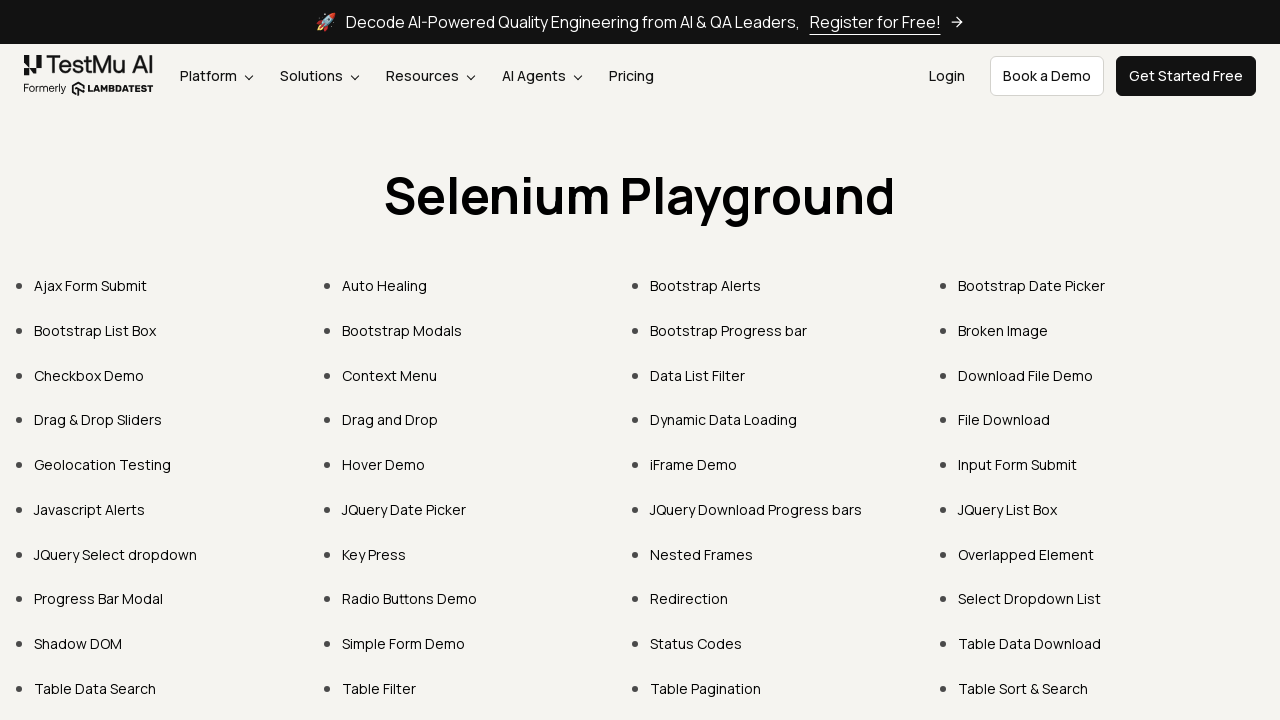

Clicked on 'Drag & Drop Sliders' link at (98, 420) on internal:text="Drag & Drop Sliders"i
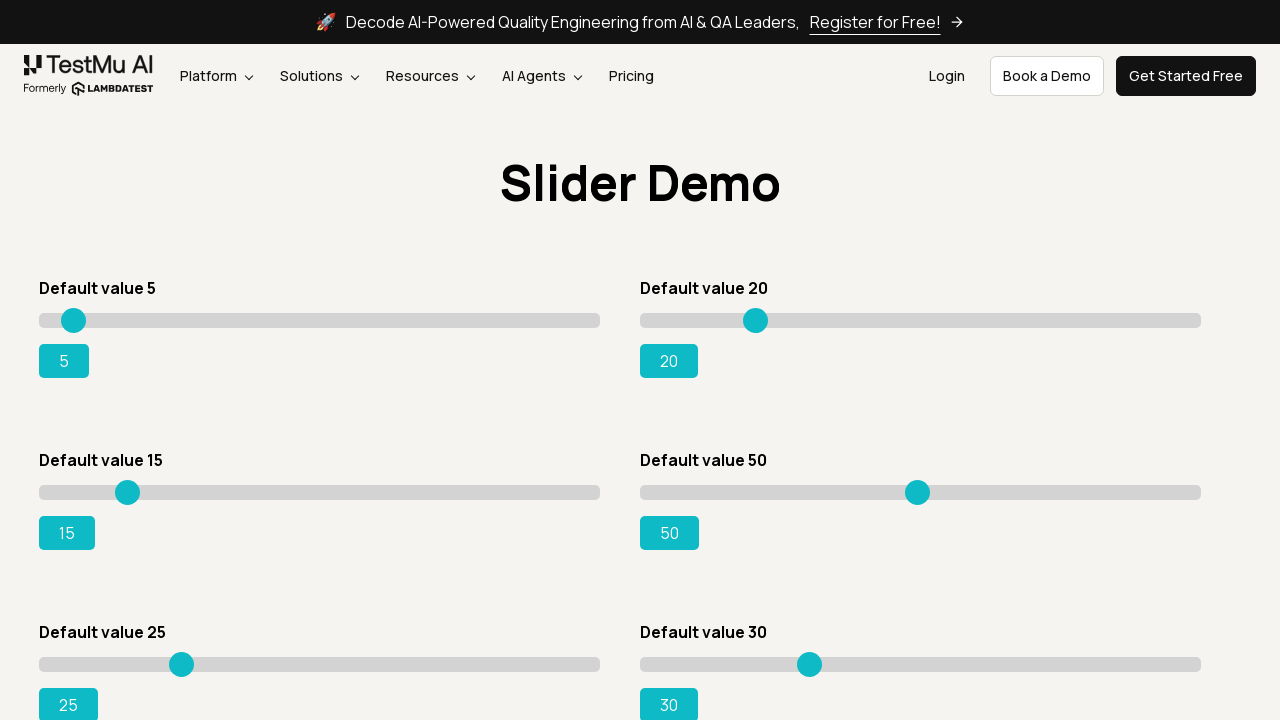

Located slider with default value 15
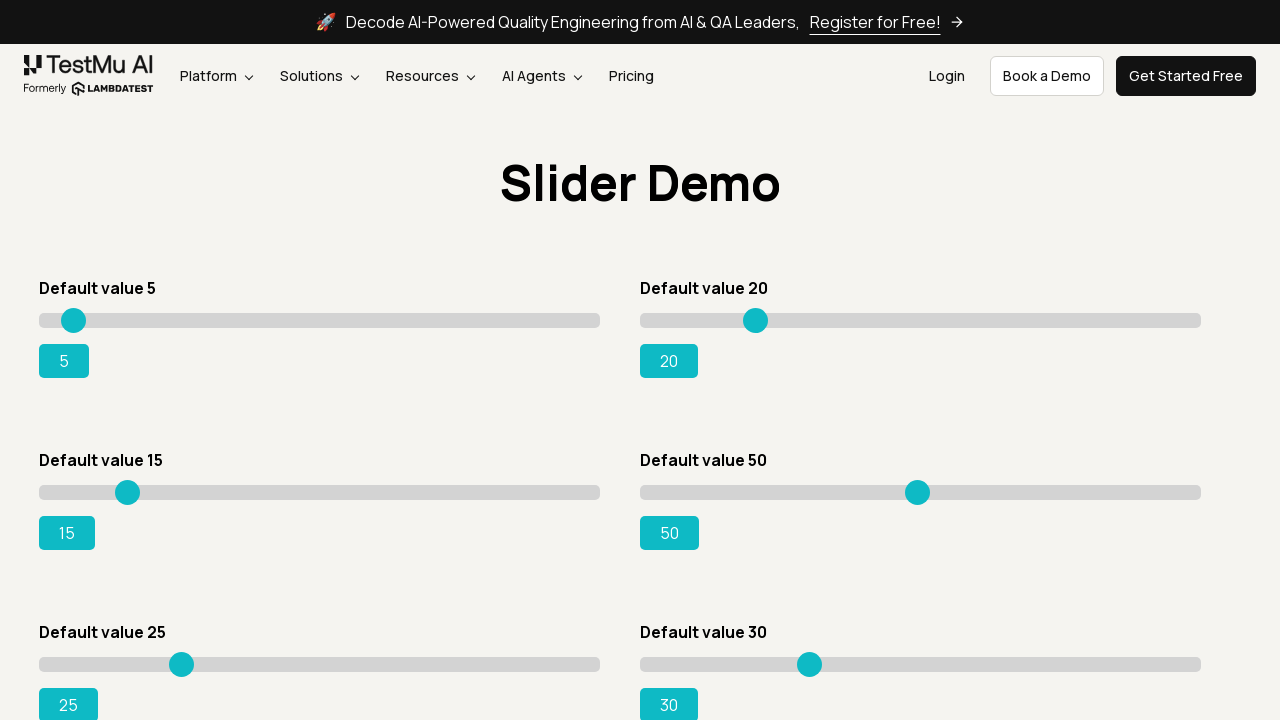

Retrieved bounding box of slider element
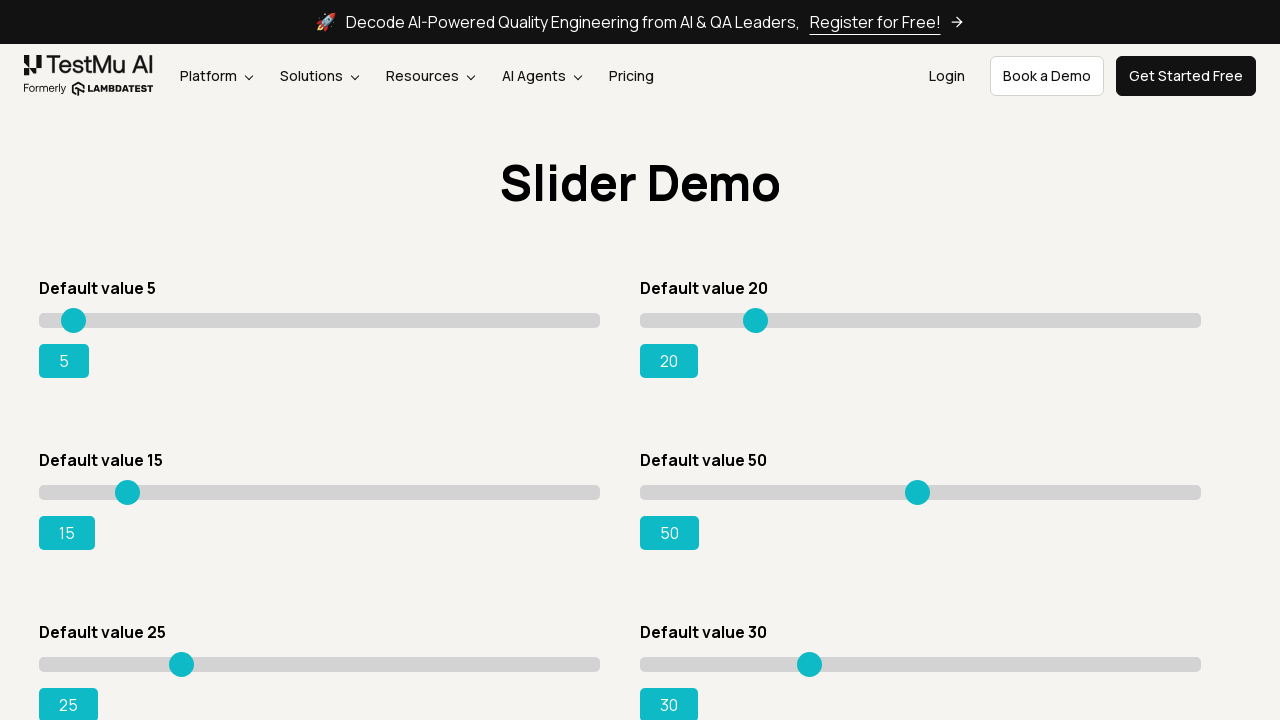

Calculated drag offsets for 95% slider position
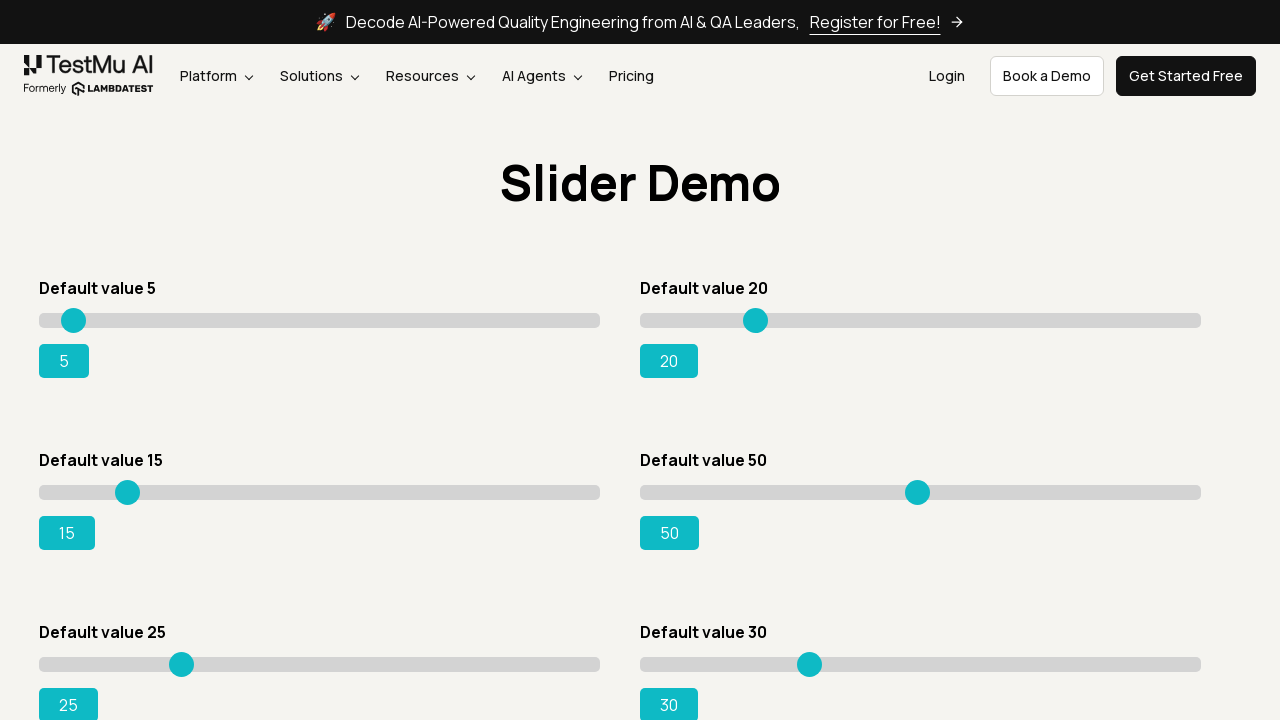

Moved mouse to slider starting position at (40, 492)
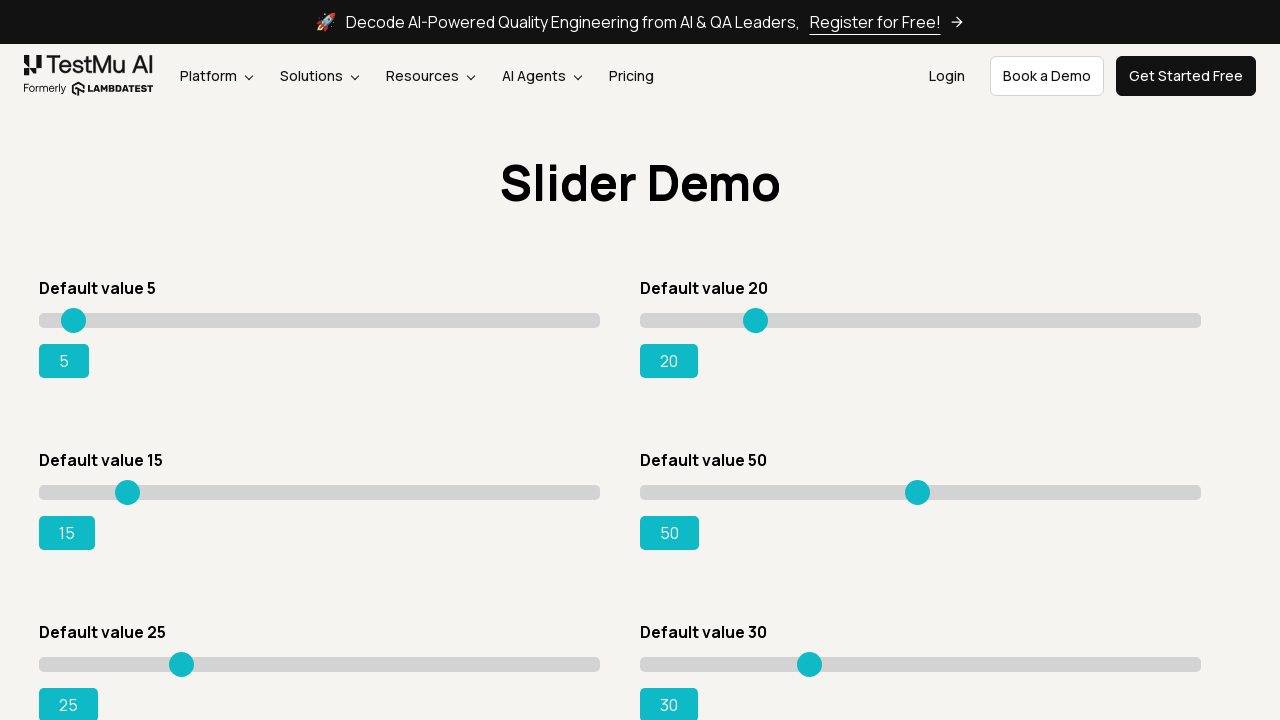

Pressed mouse button down on slider at (40, 492)
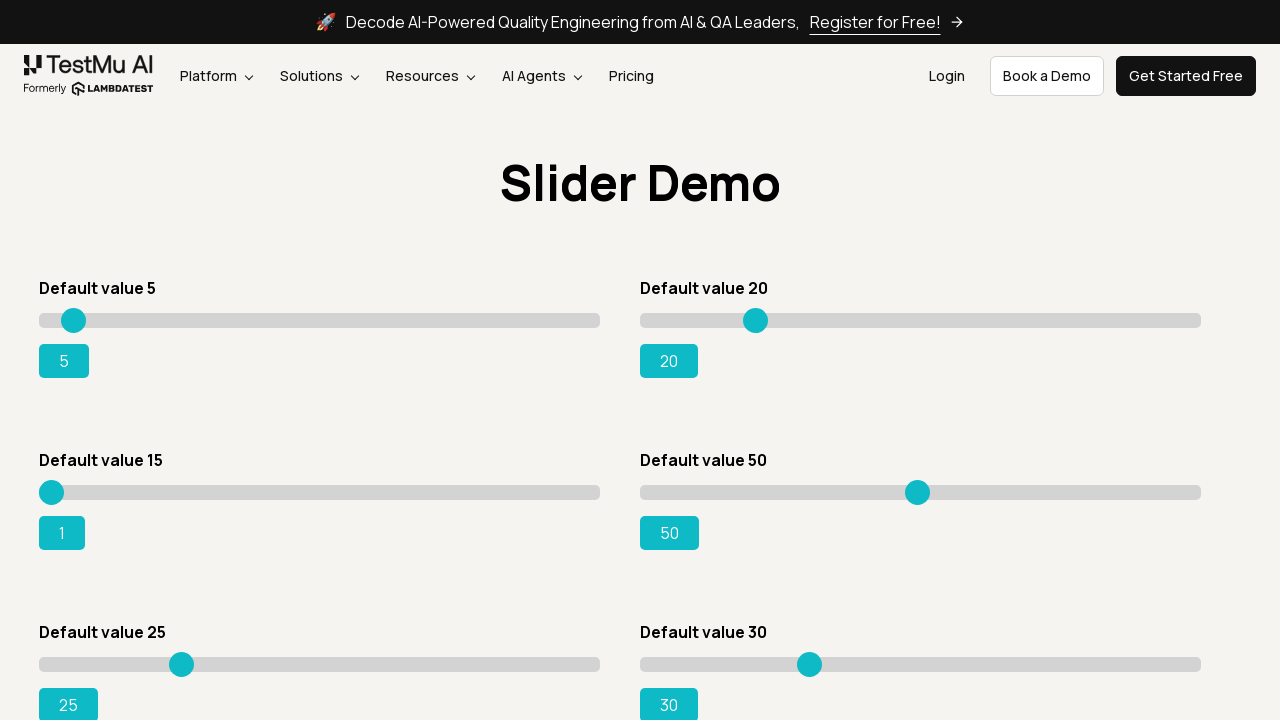

Dragged slider to approximately 95% position at (561, 492)
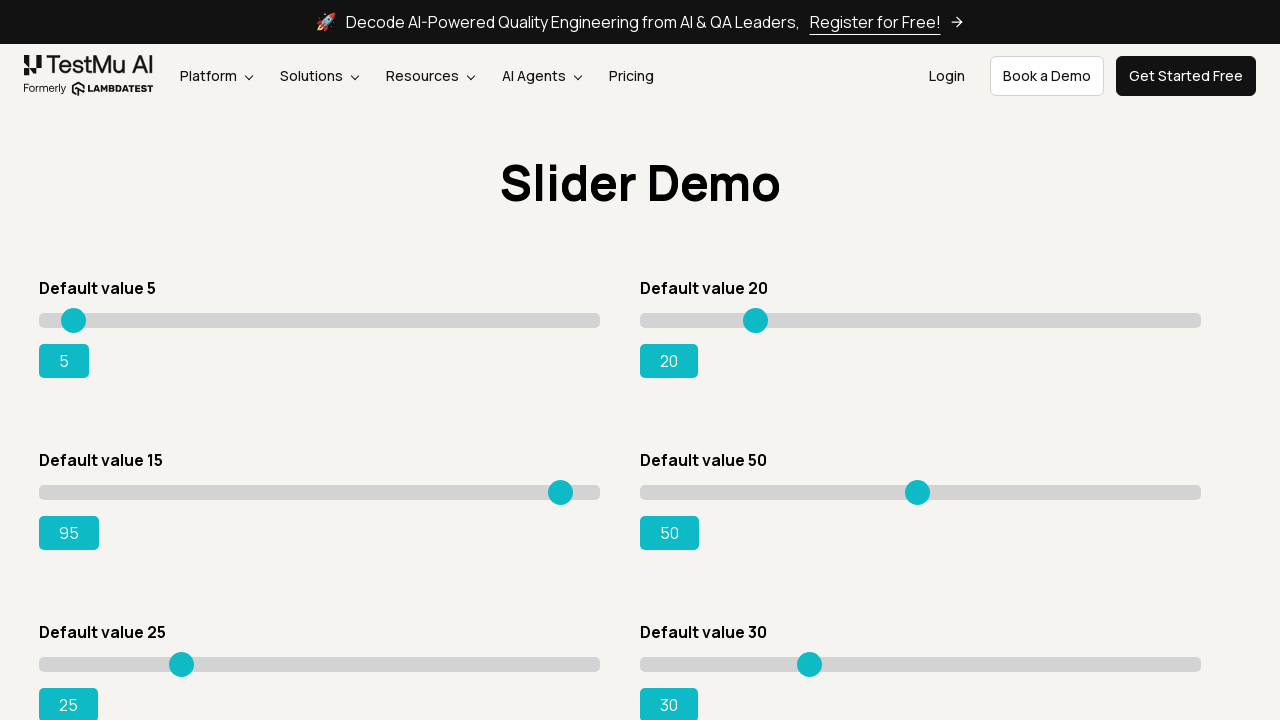

Released mouse button after drag operation at (561, 492)
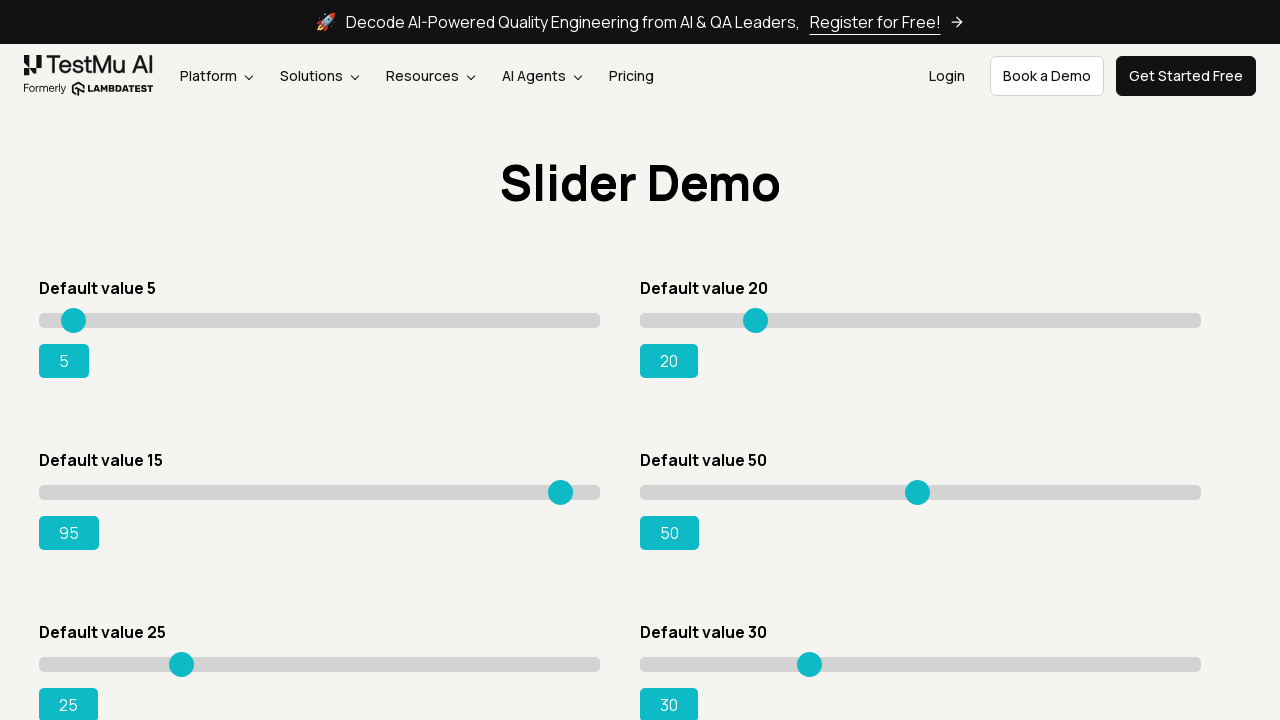

Waited for slider output value to be available
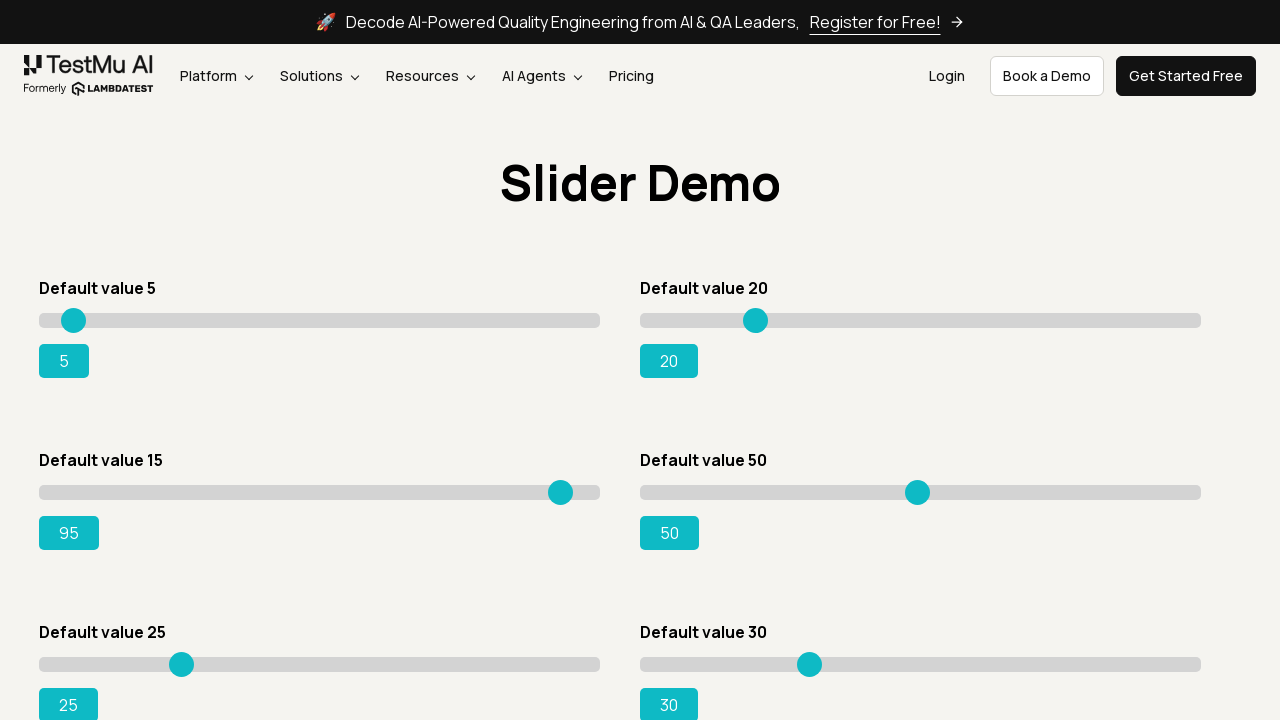

Retrieved slider output value
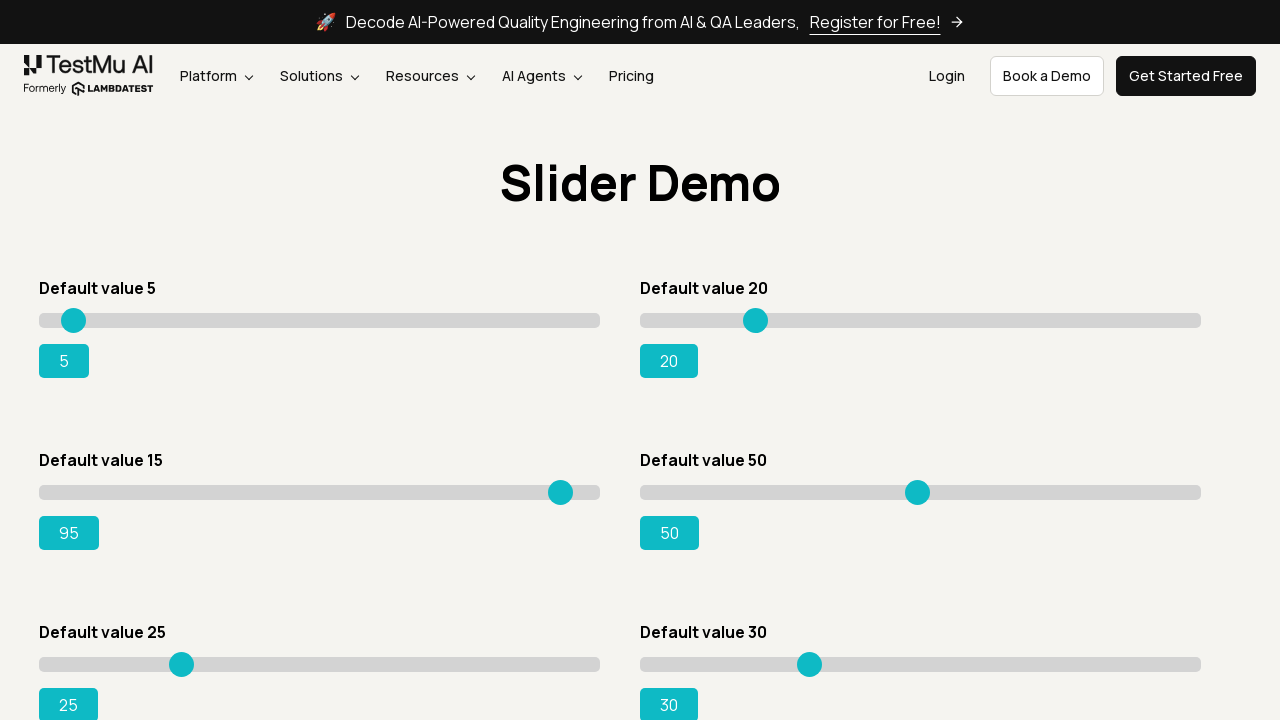

Verified slider value is 95
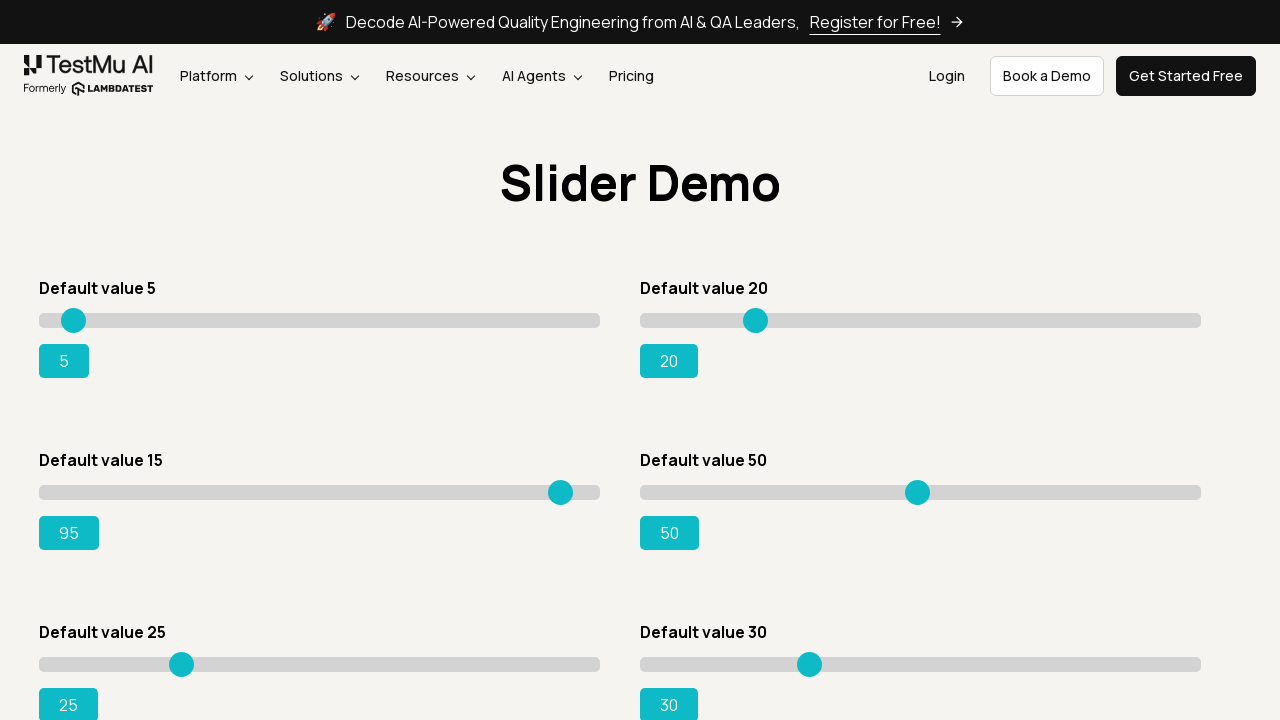

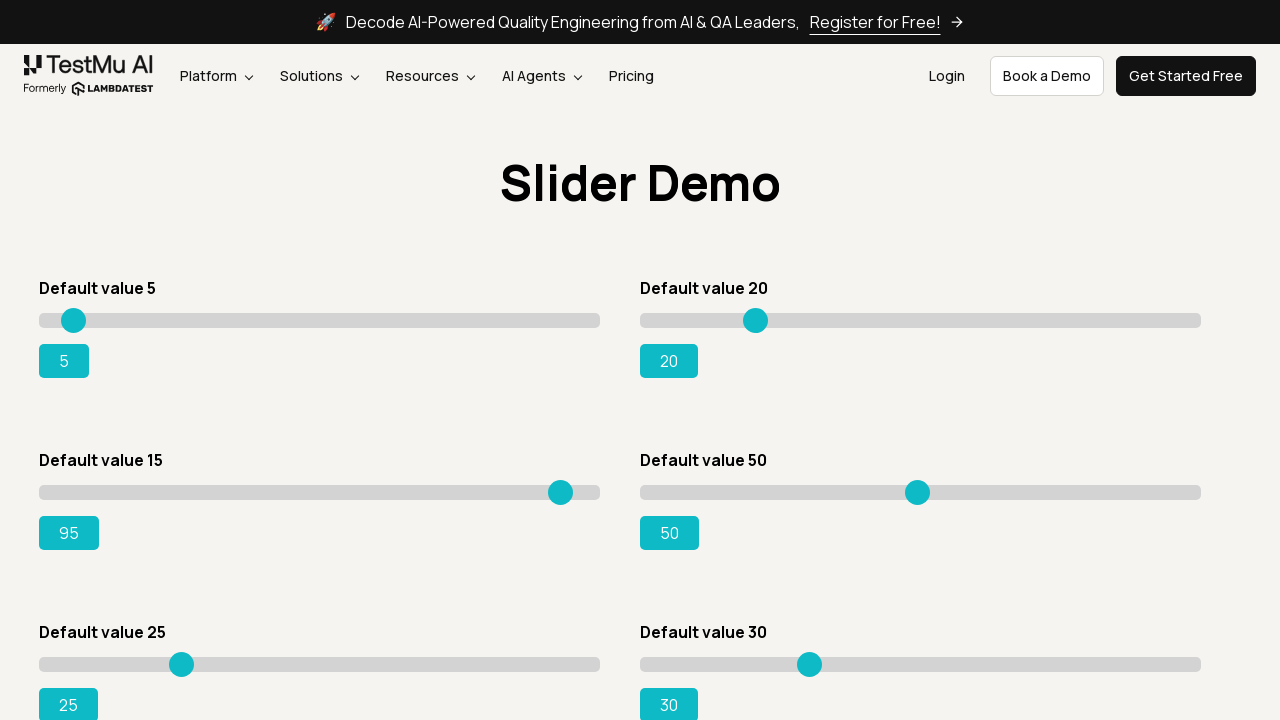